Automates the process of navigating to the robot ordering page by clicking the "Order your robot!" link and dismissing the initial modal popup by clicking the dark button.

Starting URL: https://robotsparebinindustries.com

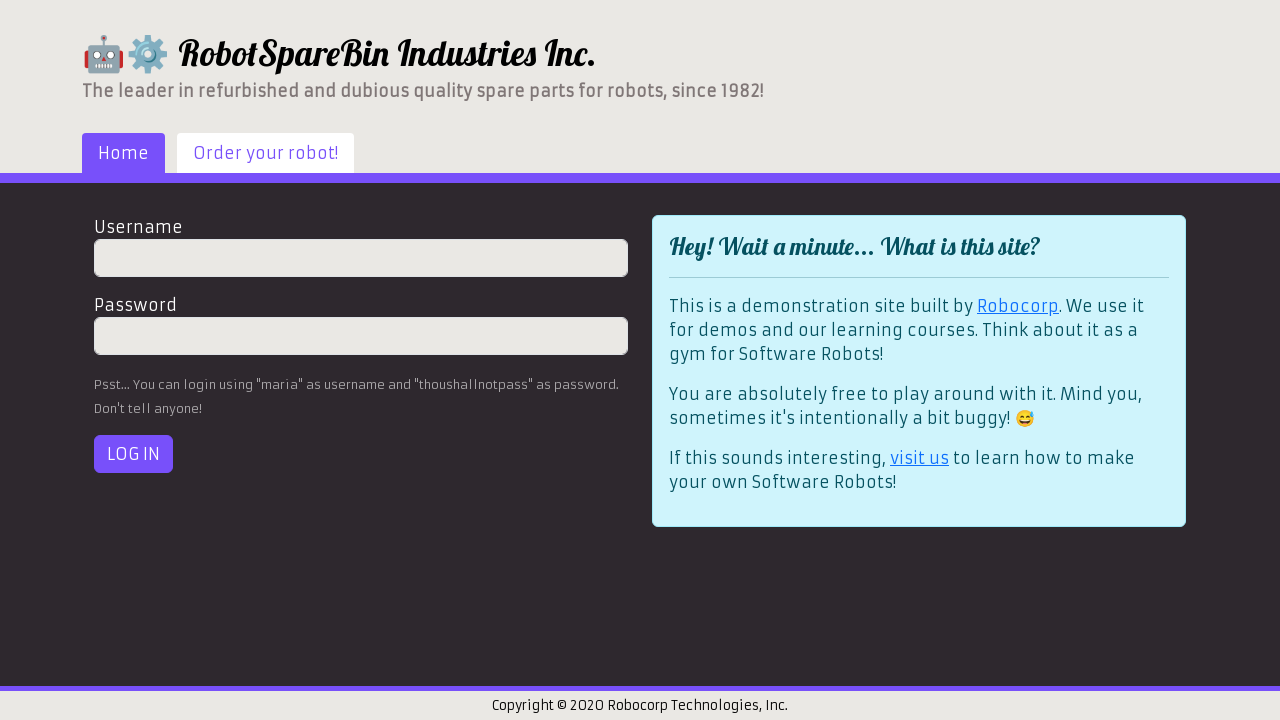

Waited for 'Order your robot!' link to appear
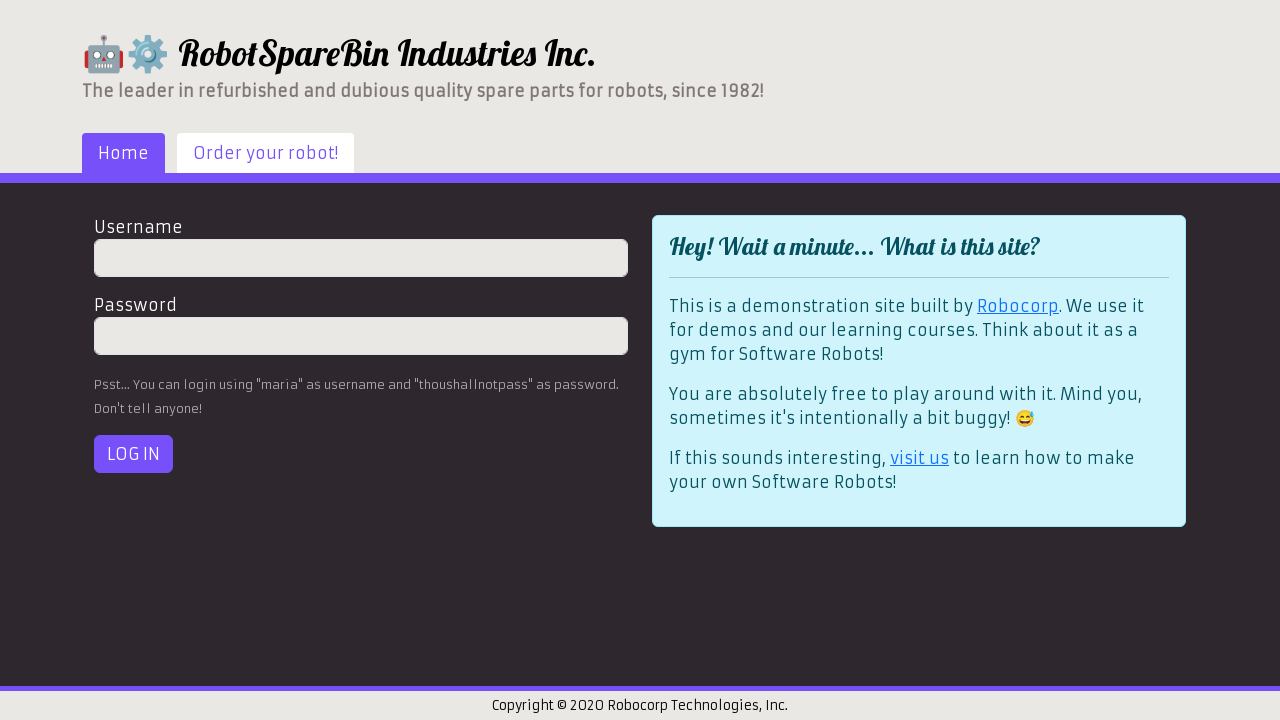

Clicked 'Order your robot!' link to navigate to robot ordering page at (266, 153) on text=Order your robot!
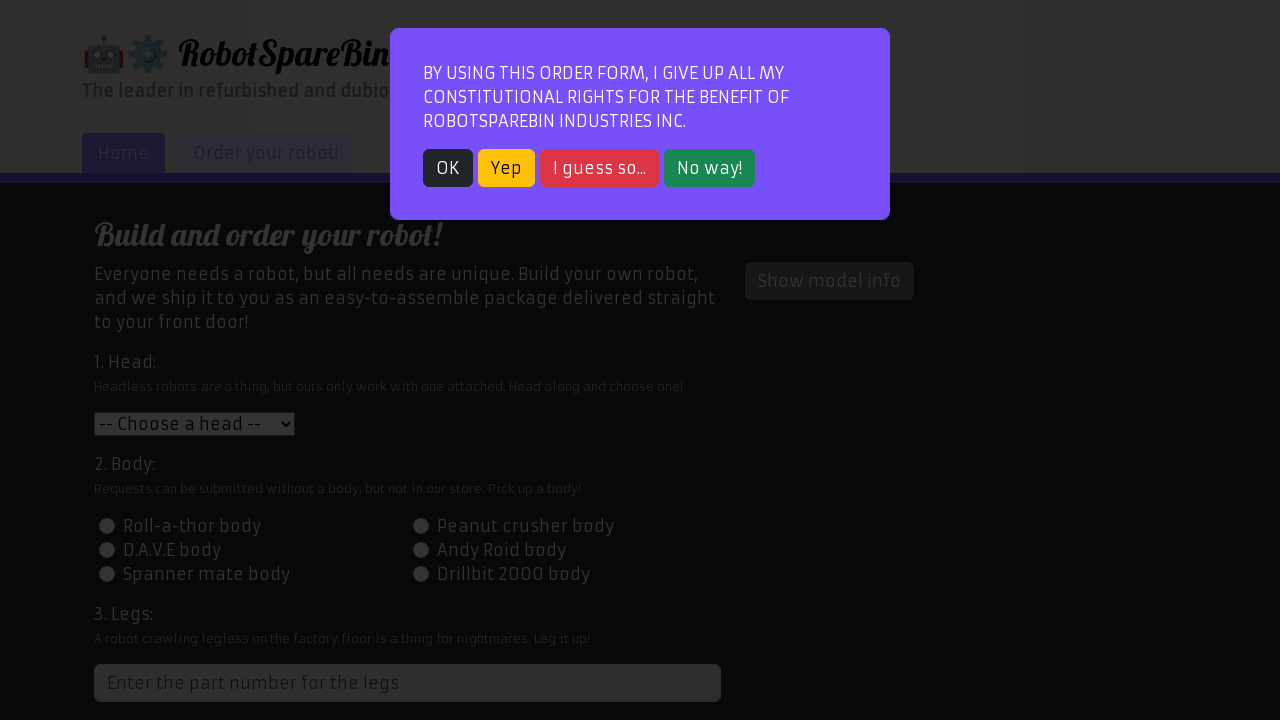

Waited for initial modal popup to appear
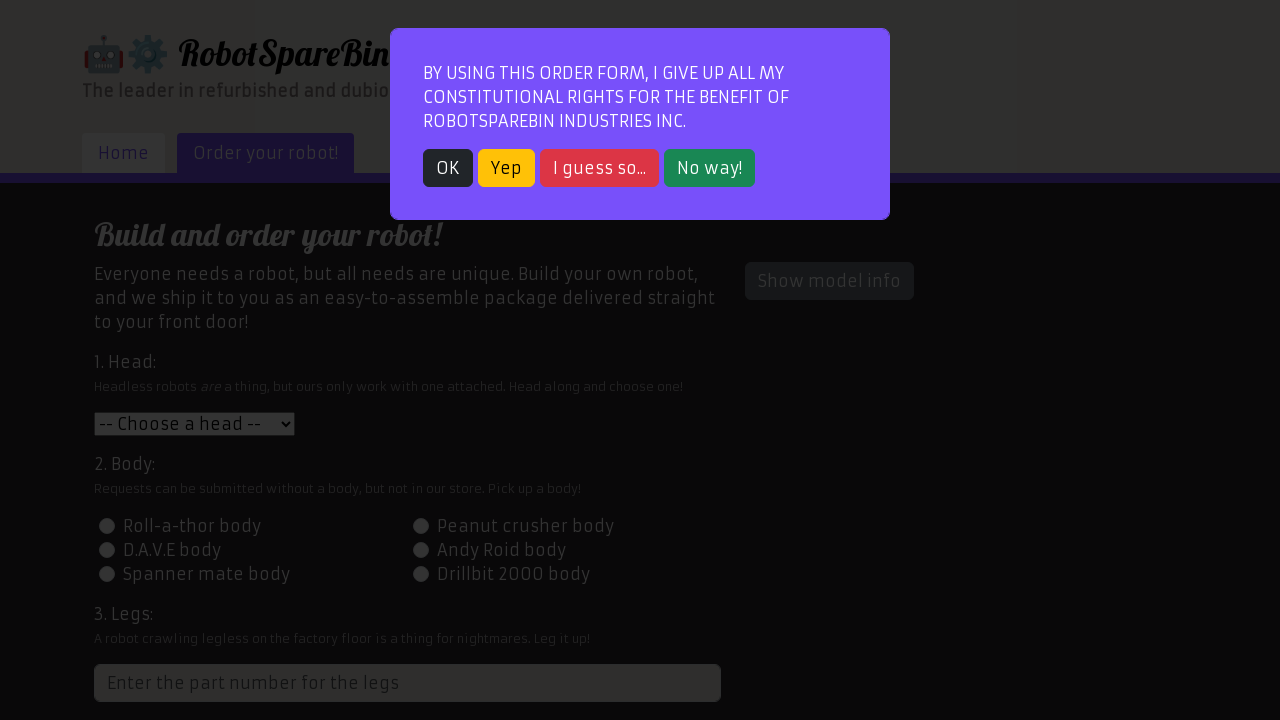

Dismissed modal popup by clicking dark button at (448, 168) on .btn-dark
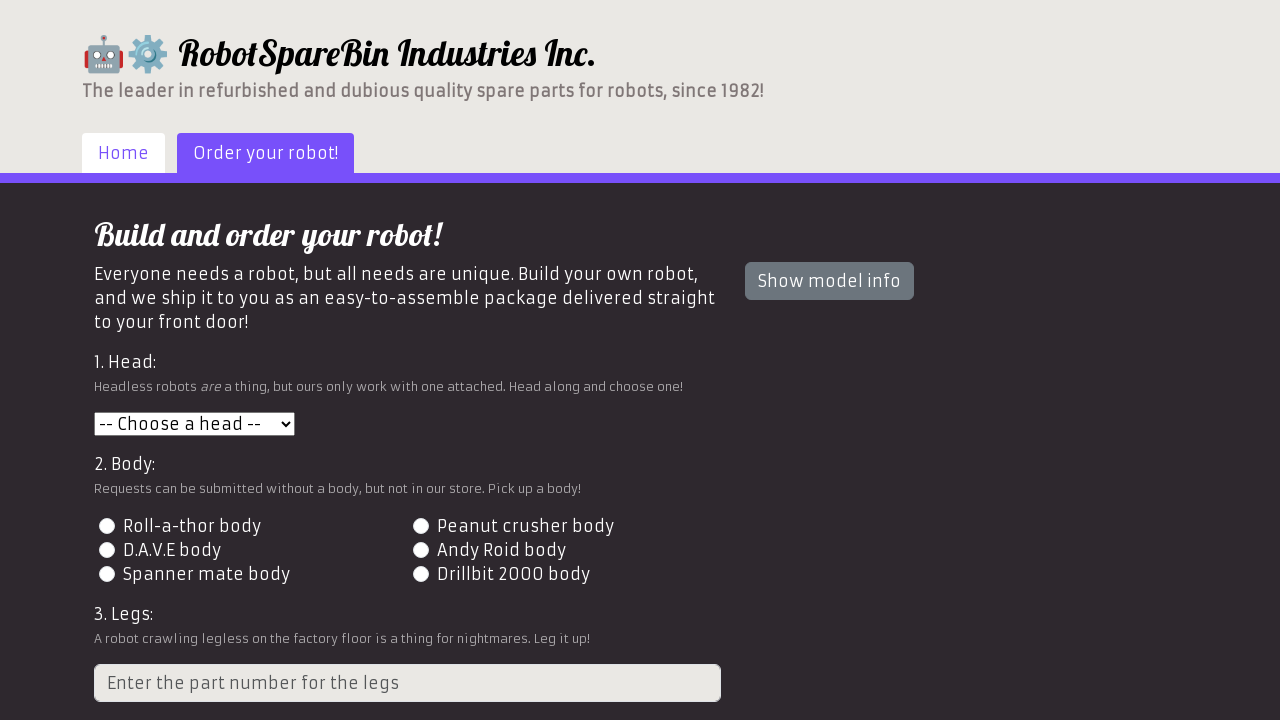

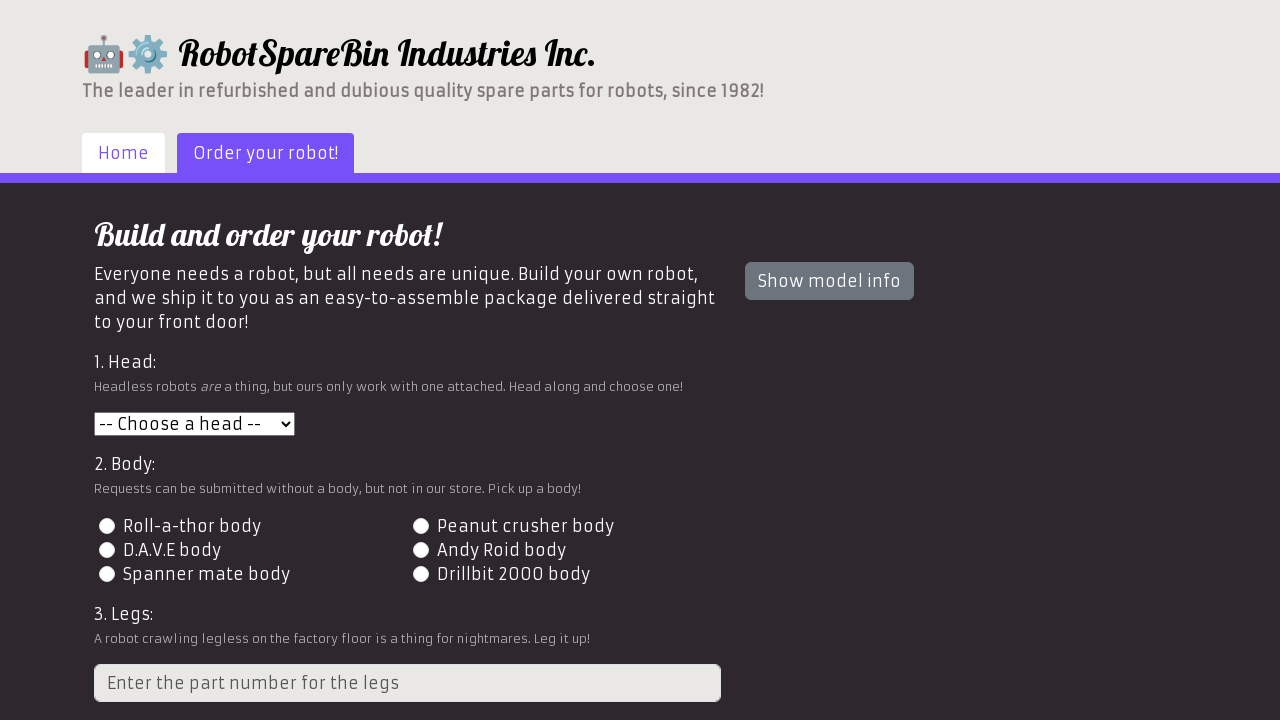